Tests Salesforce's forgot password flow by entering an email on the login page, clicking forgot password link, entering email again, and submitting the password reset request.

Starting URL: https://login.salesforce.com/

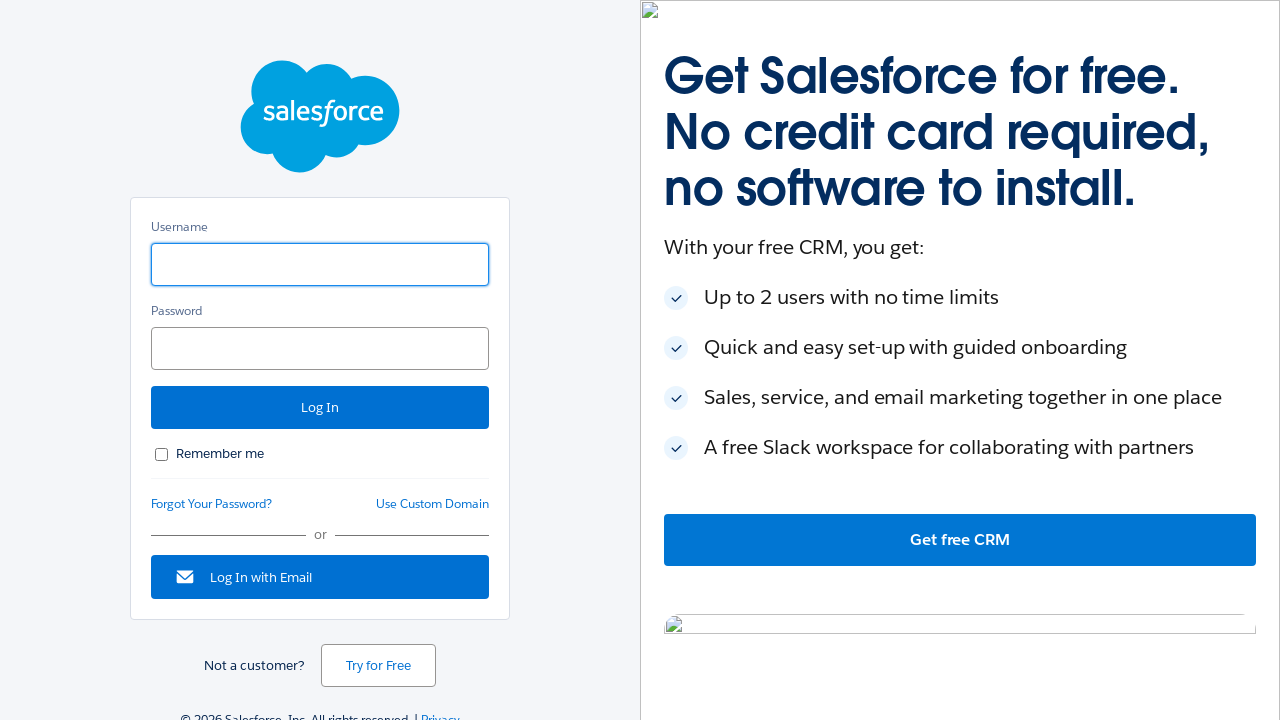

Entered email 'testuser847@example.com' in username field on Salesforce login page on #username
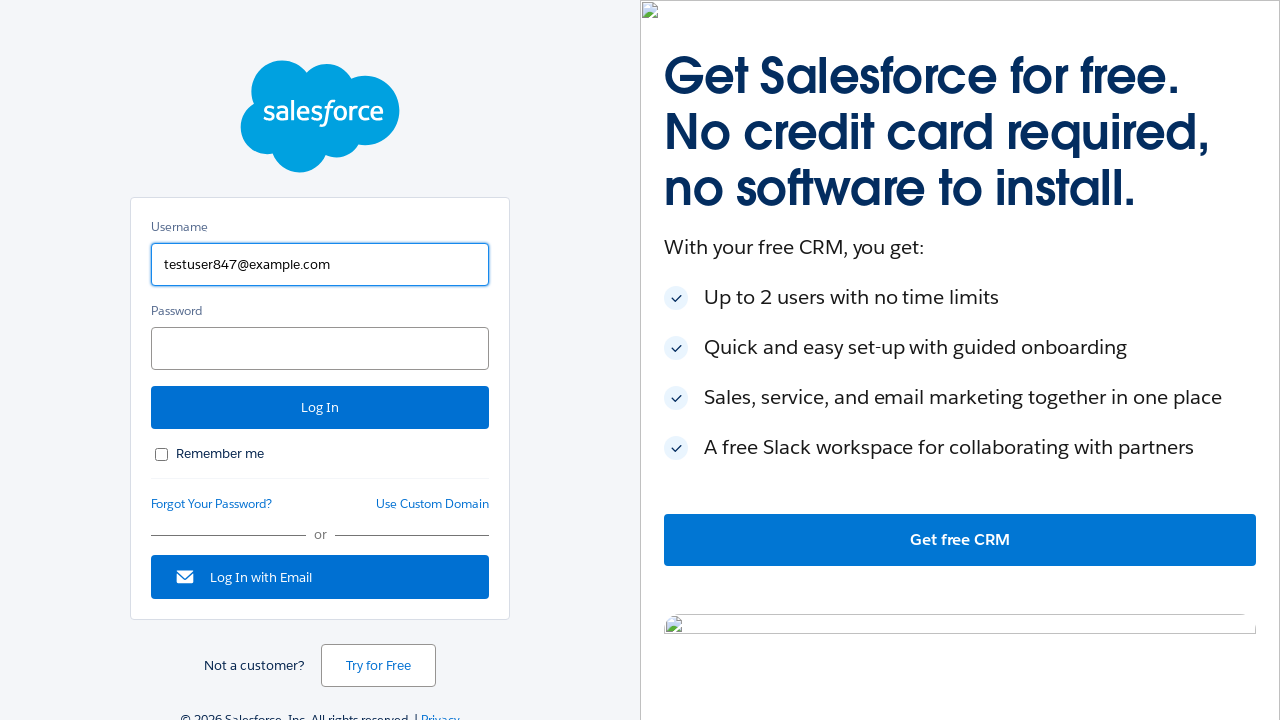

Clicked forgot password link at (212, 504) on #forgot_password_link
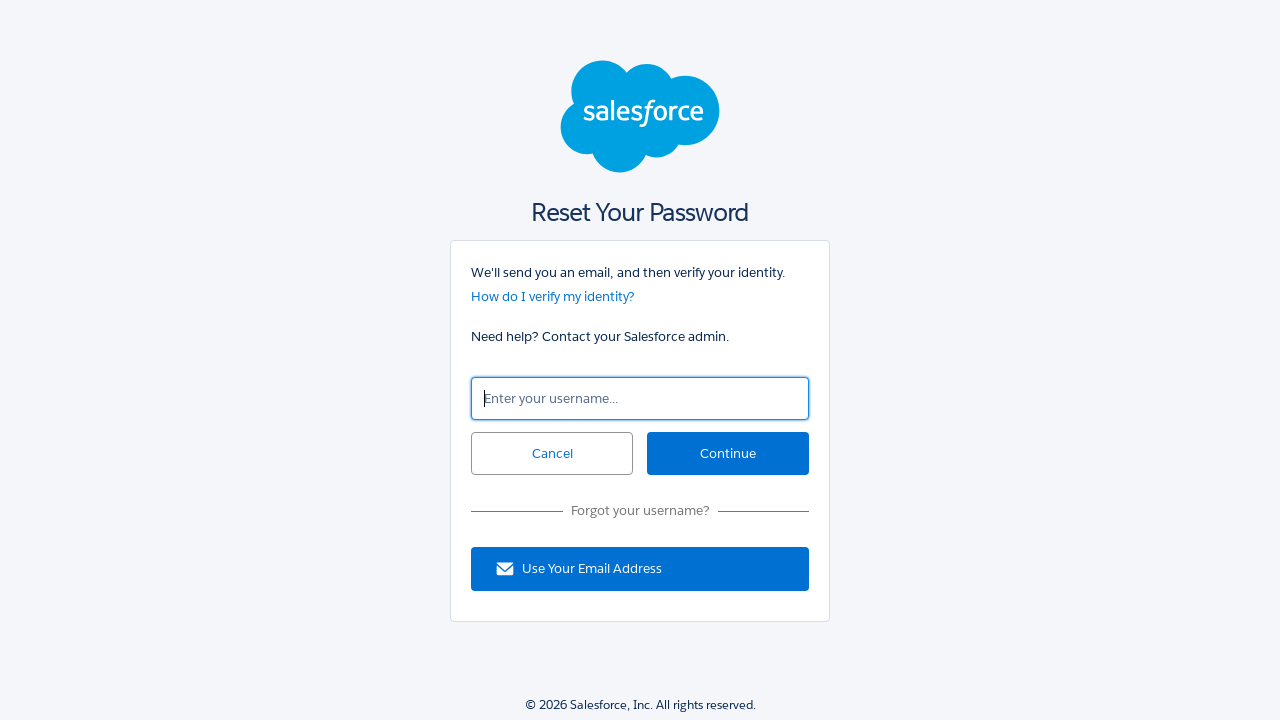

Forgot password page loaded and email input field is visible
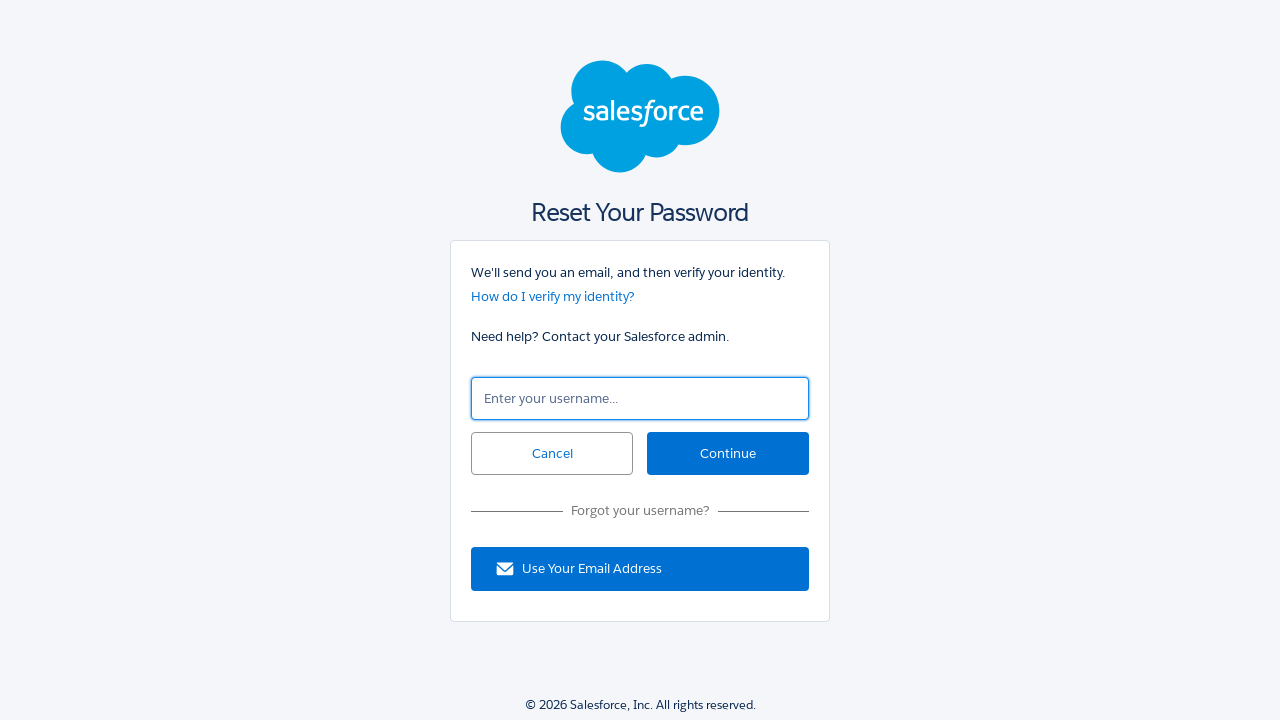

Entered email 'testuser847@example.com' in forgot password email field on #un
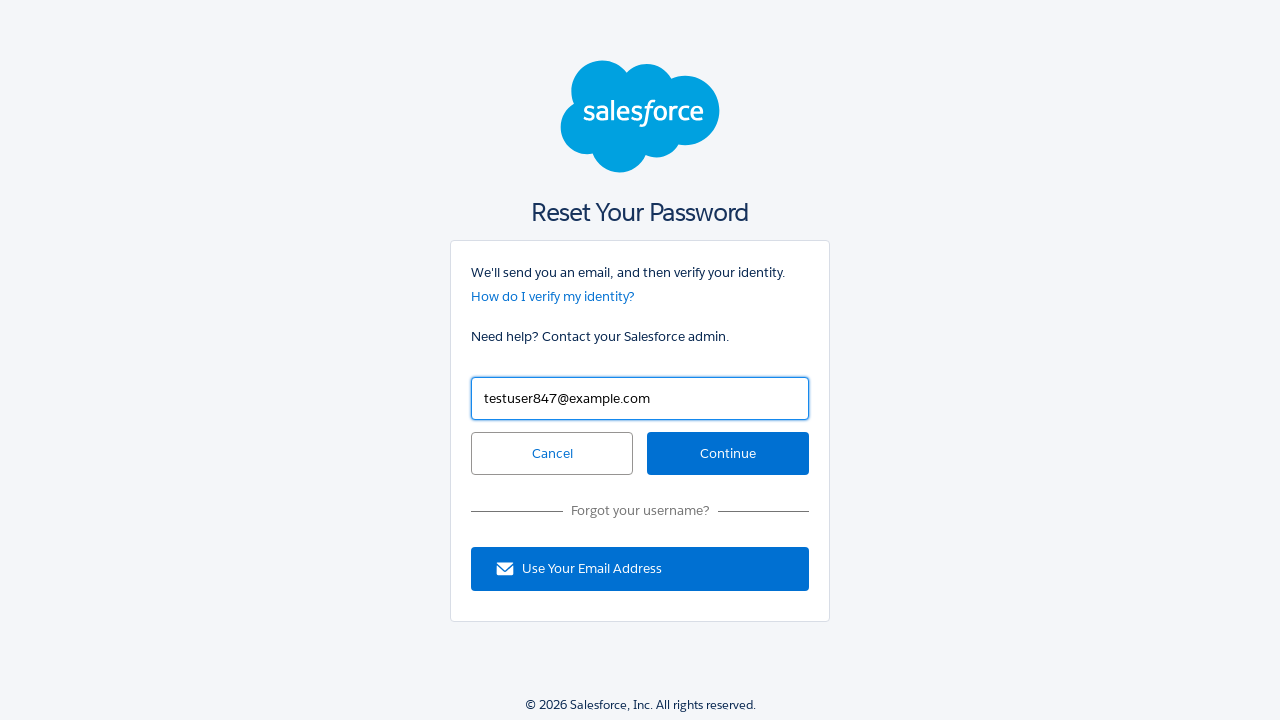

Clicked continue button to submit password reset request at (728, 454) on #continue
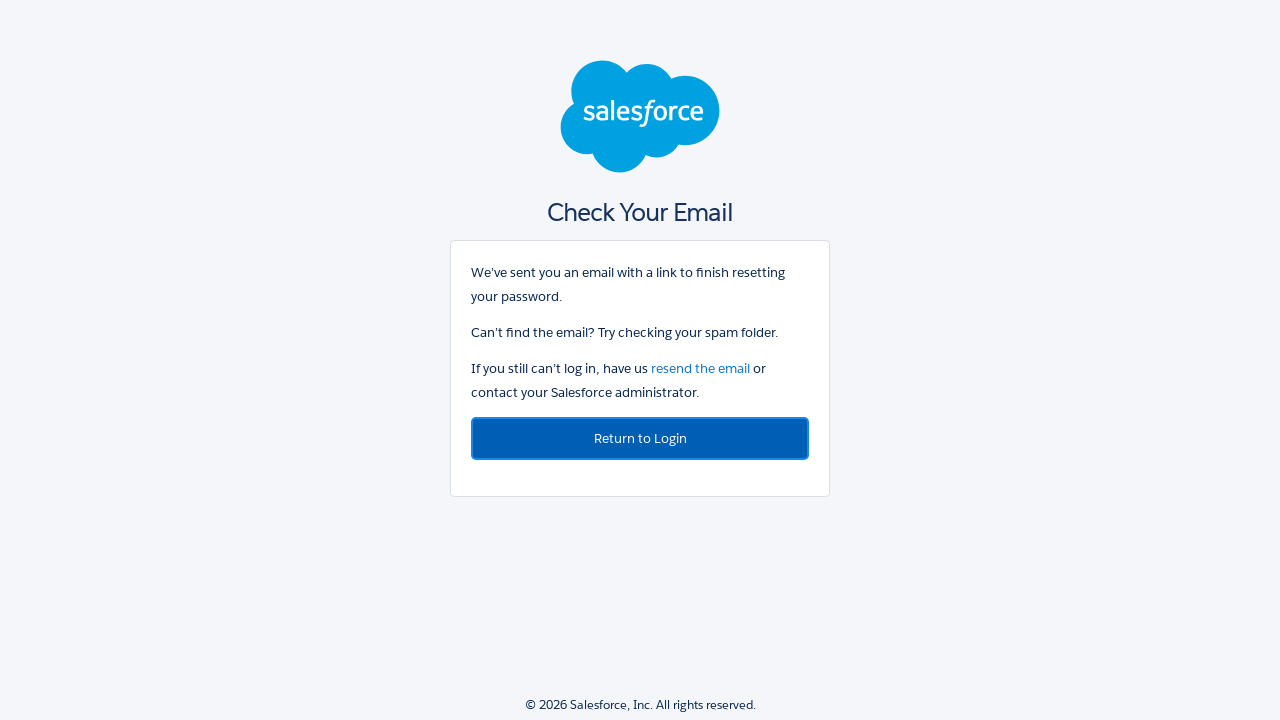

Password reset confirmation page loaded
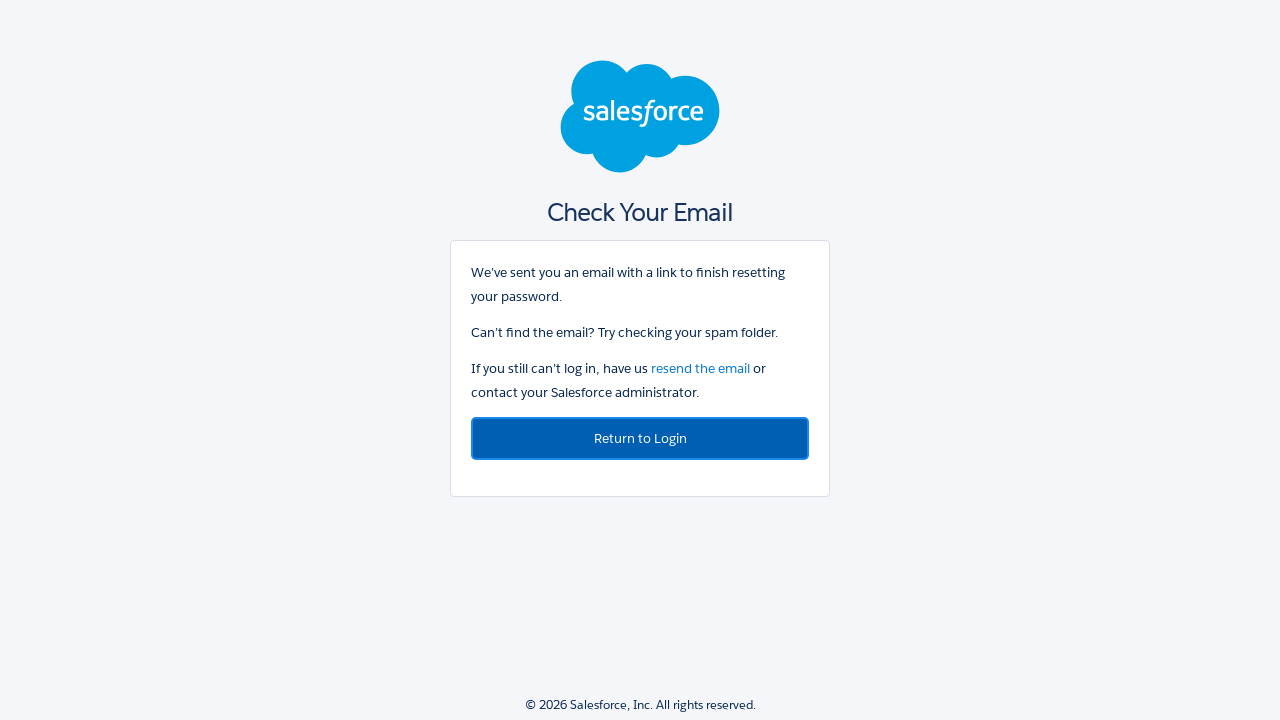

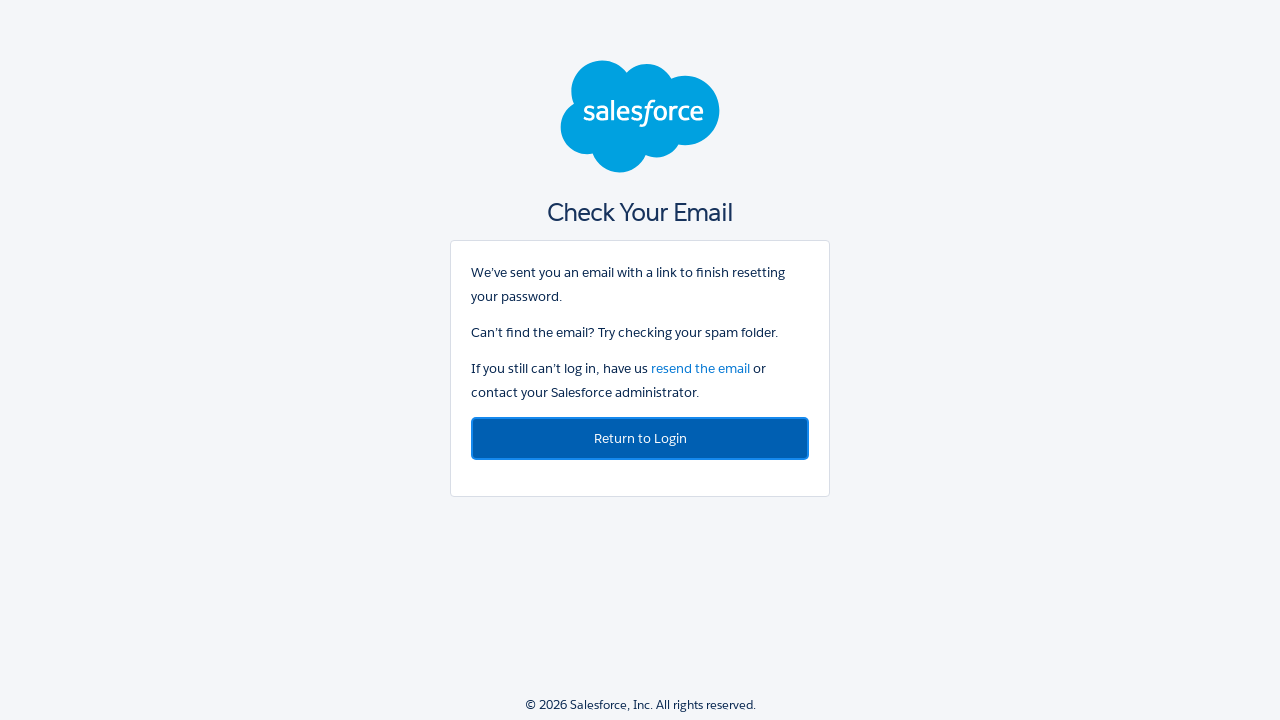